Tests right-click (context click) functionality on a menu button element after scrolling down the page

Starting URL: https://testautomationpractice.blogspot.com/

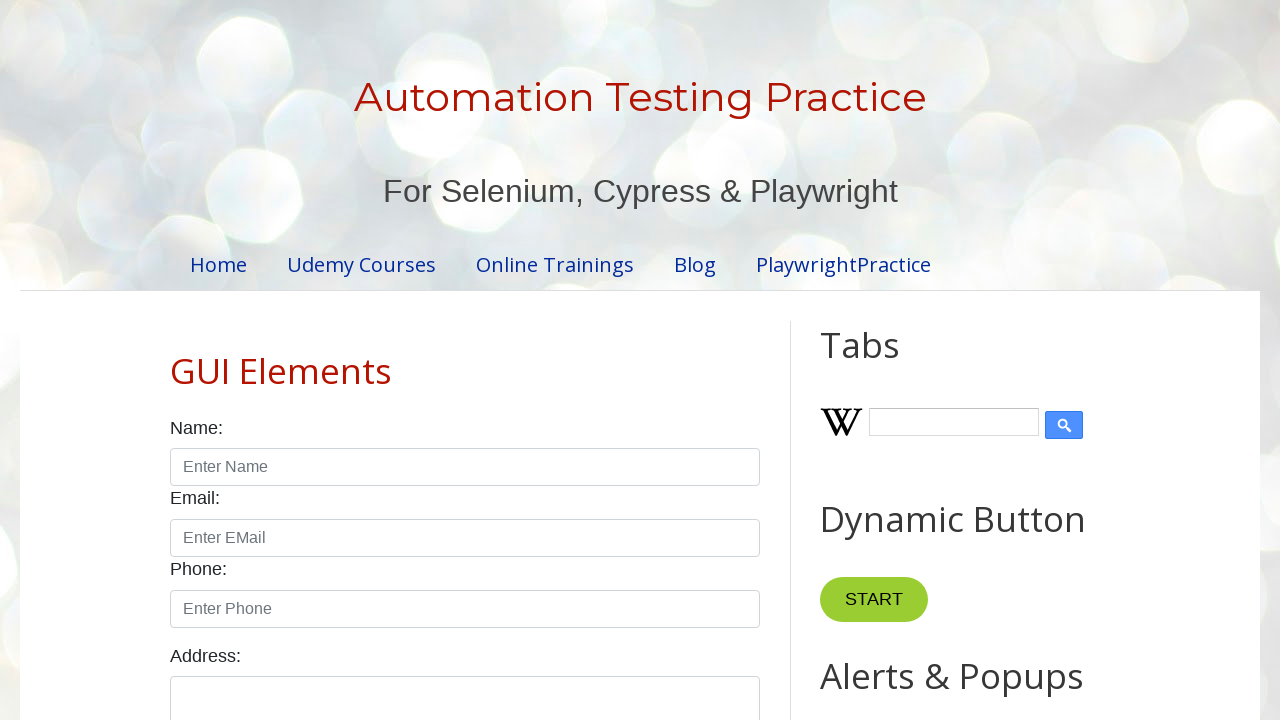

Scrolled down the page by 200 pixels
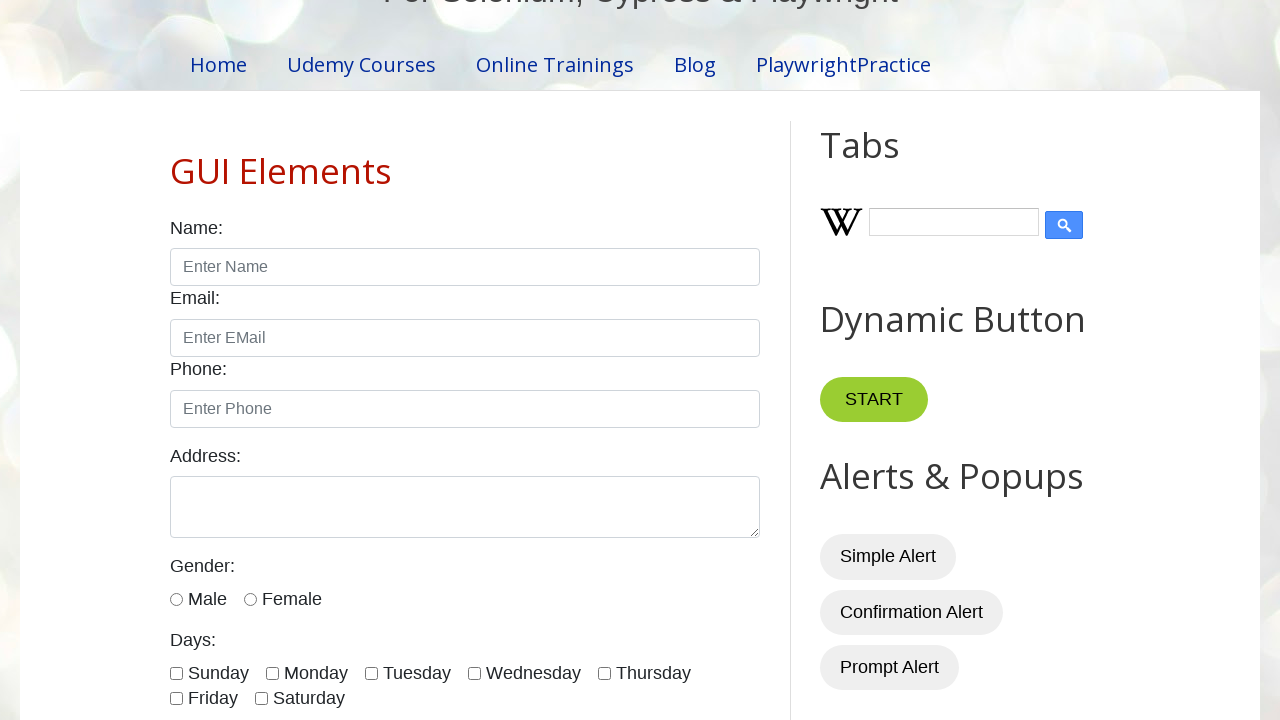

Located menu button element
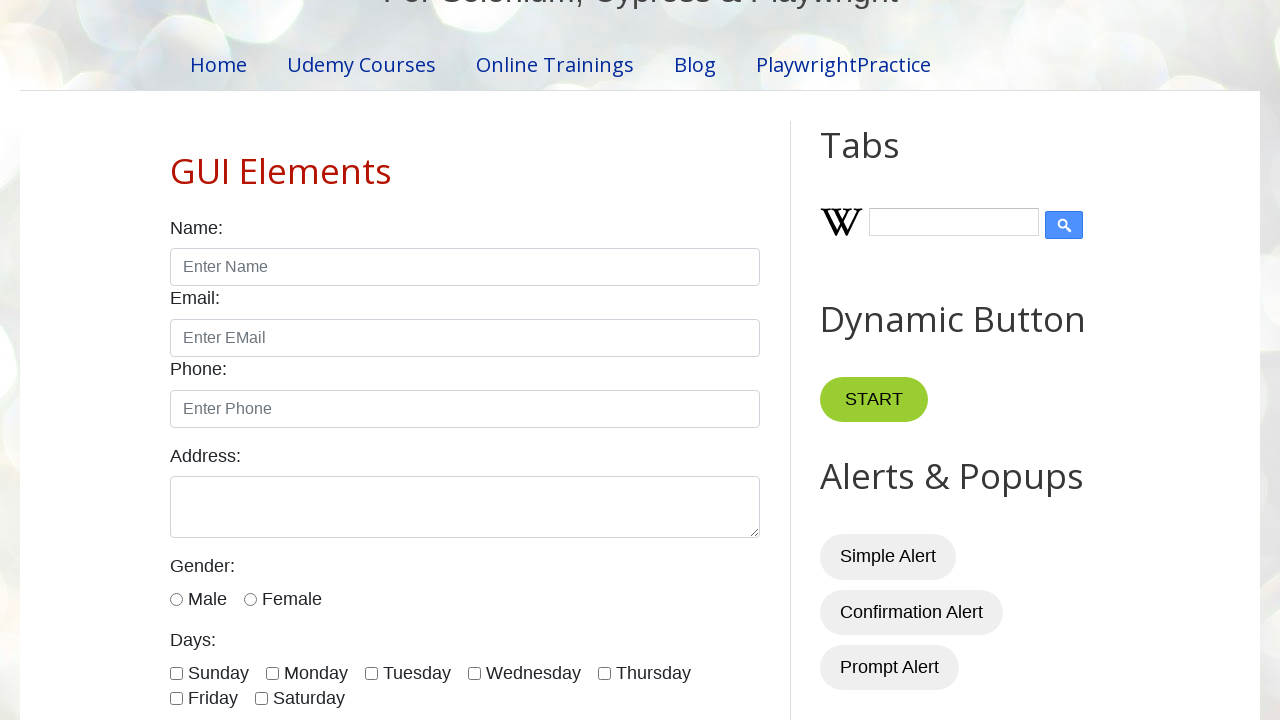

Right-clicked on the menu button element at (885, 360) on xpath=//*[@id='HTML10']/div[1]/button
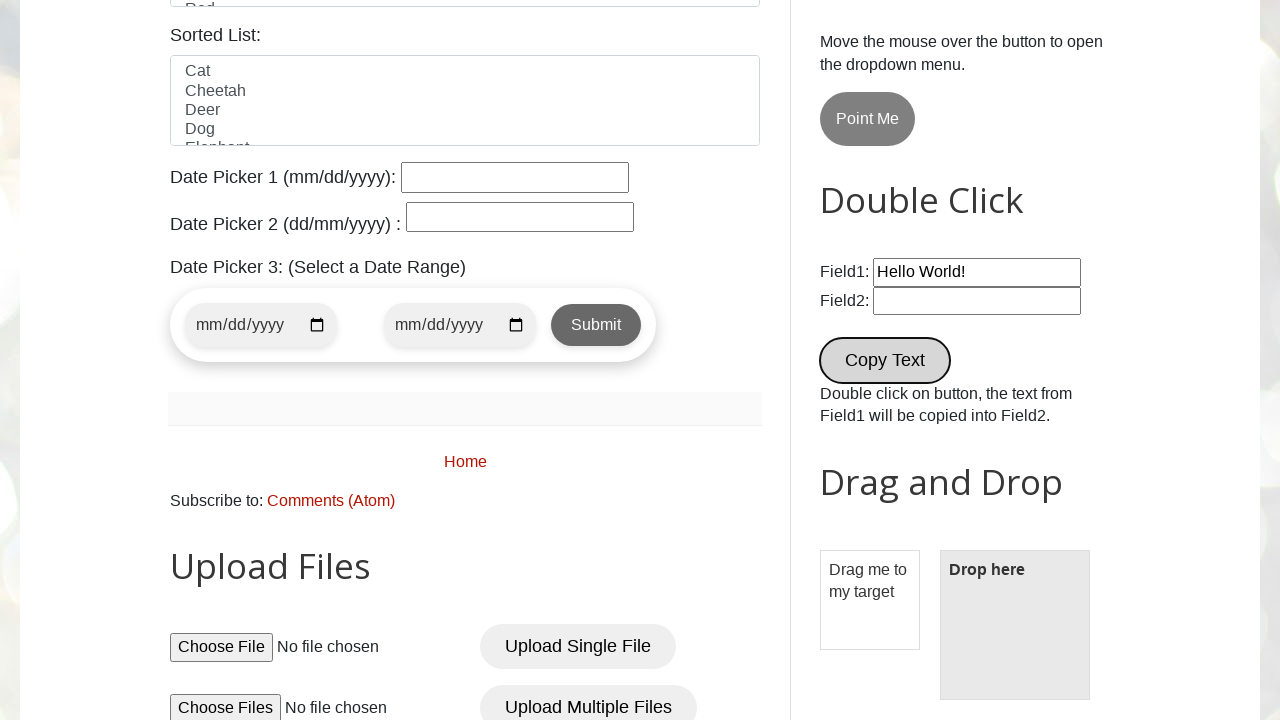

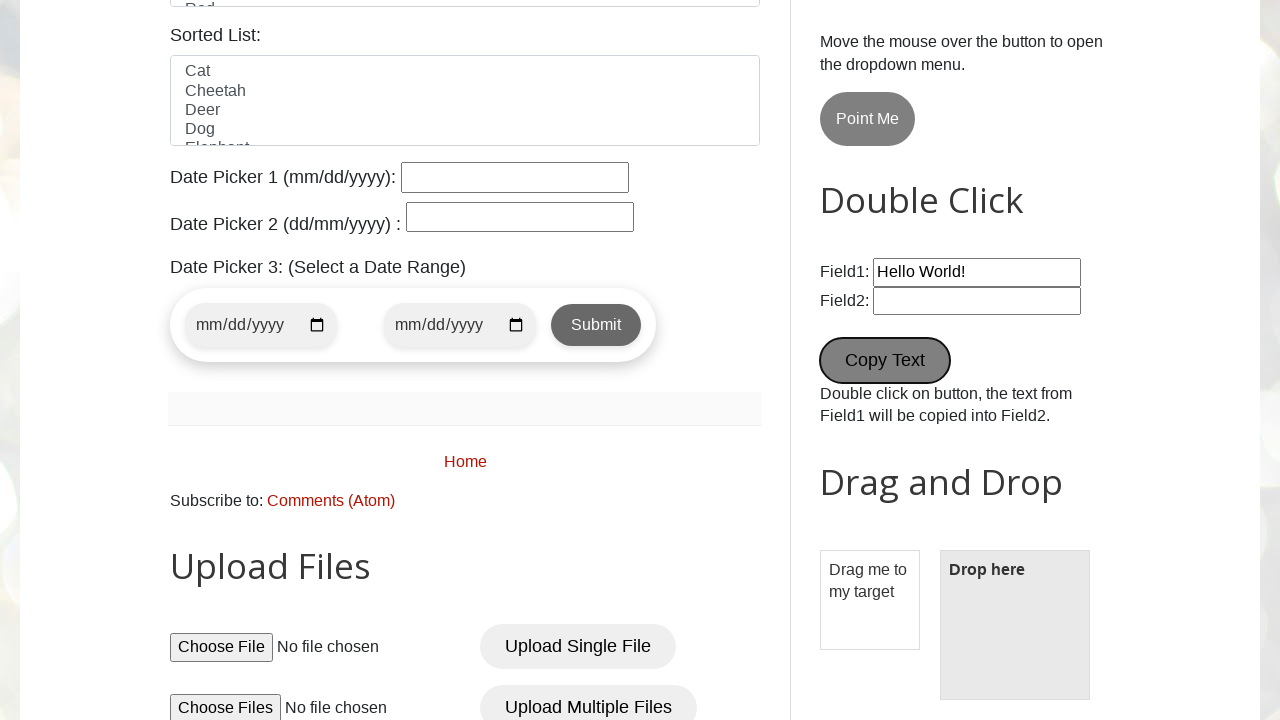